Tests handling of simple JavaScript alerts by triggering an alert and accepting it

Starting URL: https://demo.automationtesting.in/Alerts.html

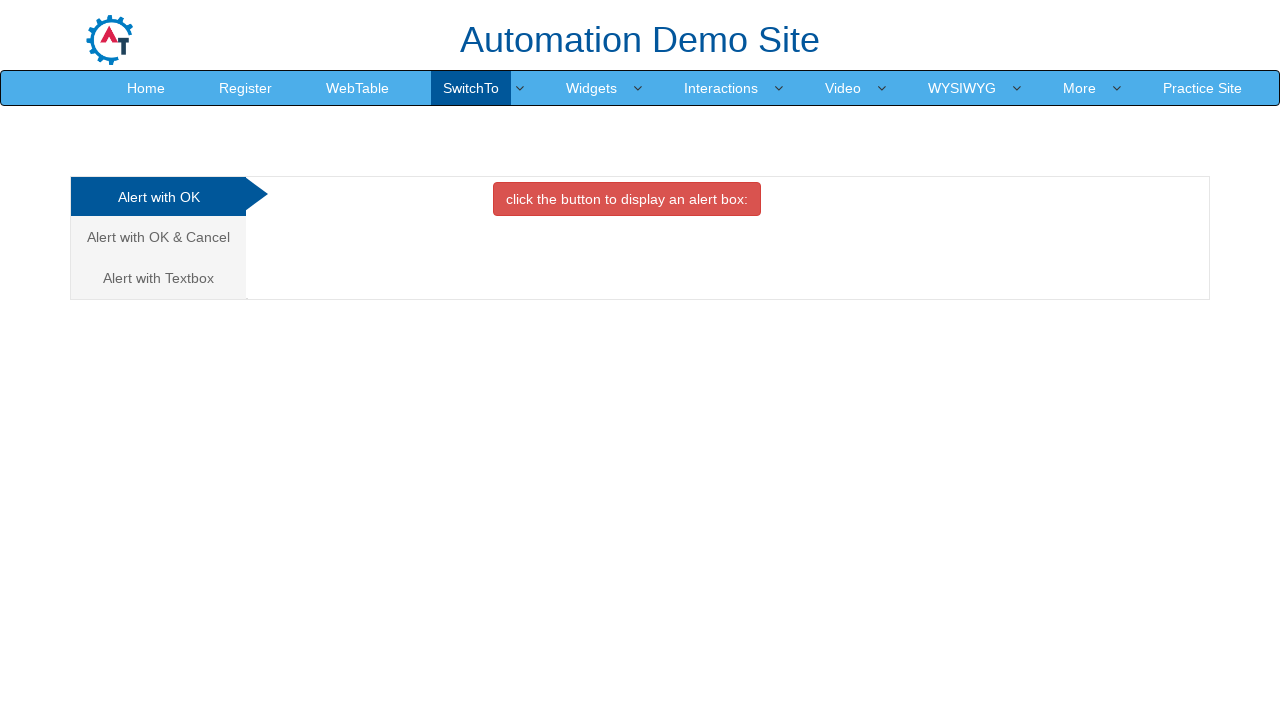

Clicked button to trigger simple JavaScript alert at (627, 199) on xpath=//button[@class='btn btn-danger']
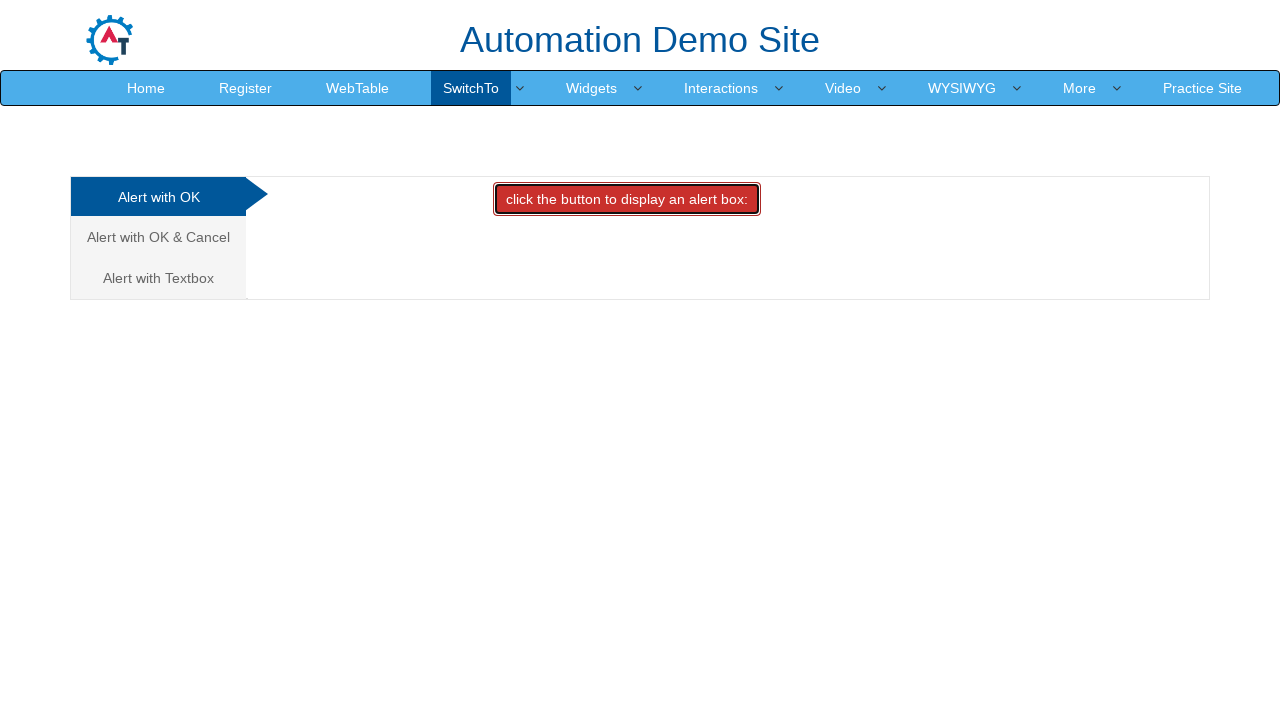

Set up dialog handler to accept alerts
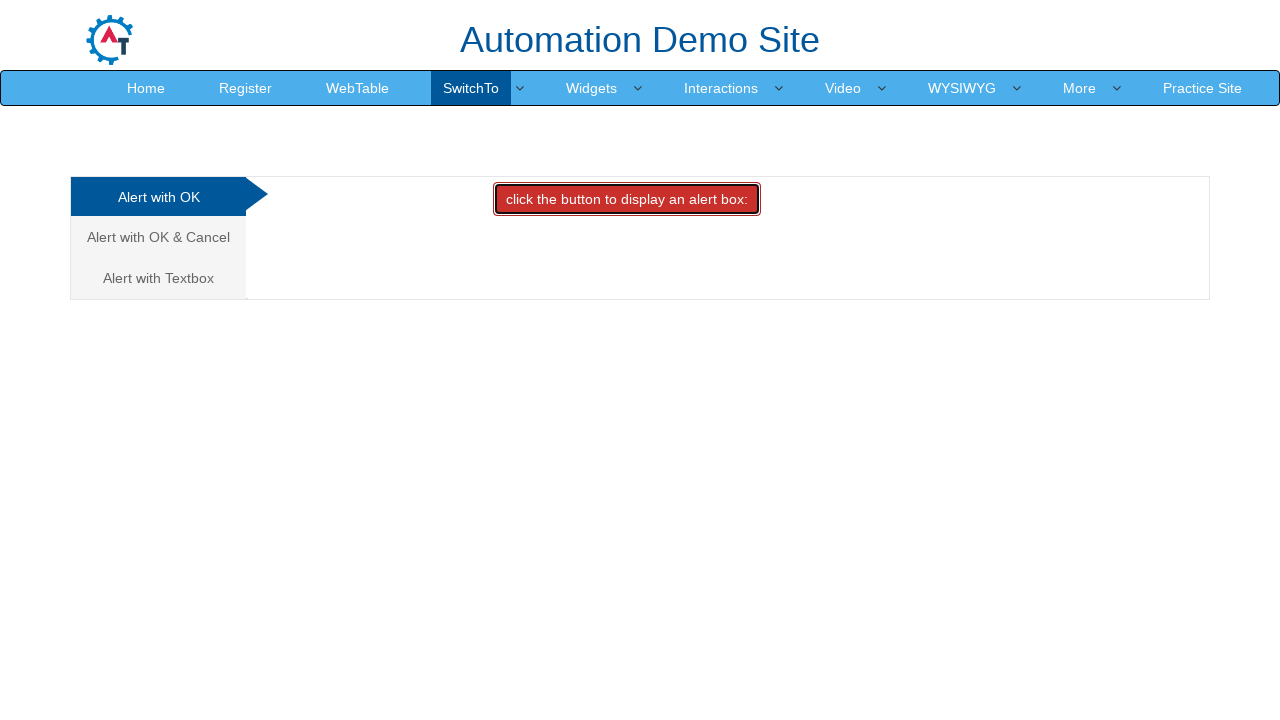

Configured one-time dialog handler to accept next alert
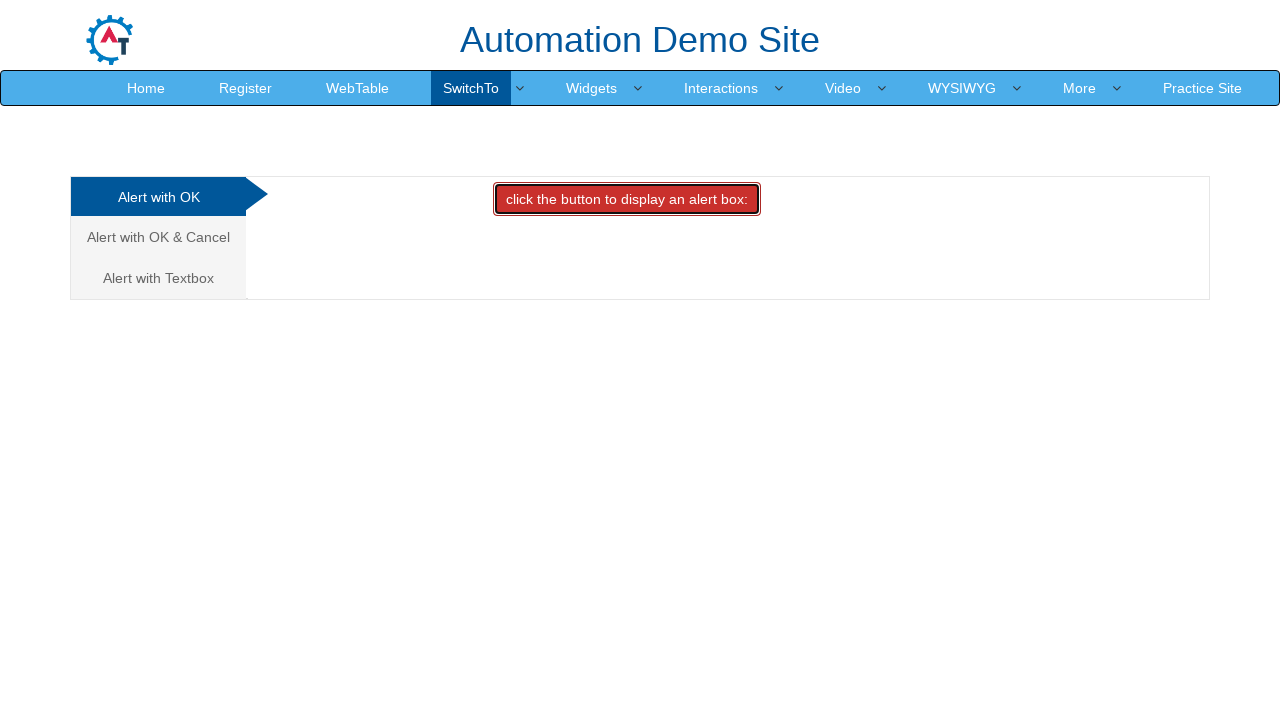

Clicked button to trigger alert and accepted the dialog at (627, 199) on xpath=//button[@class='btn btn-danger']
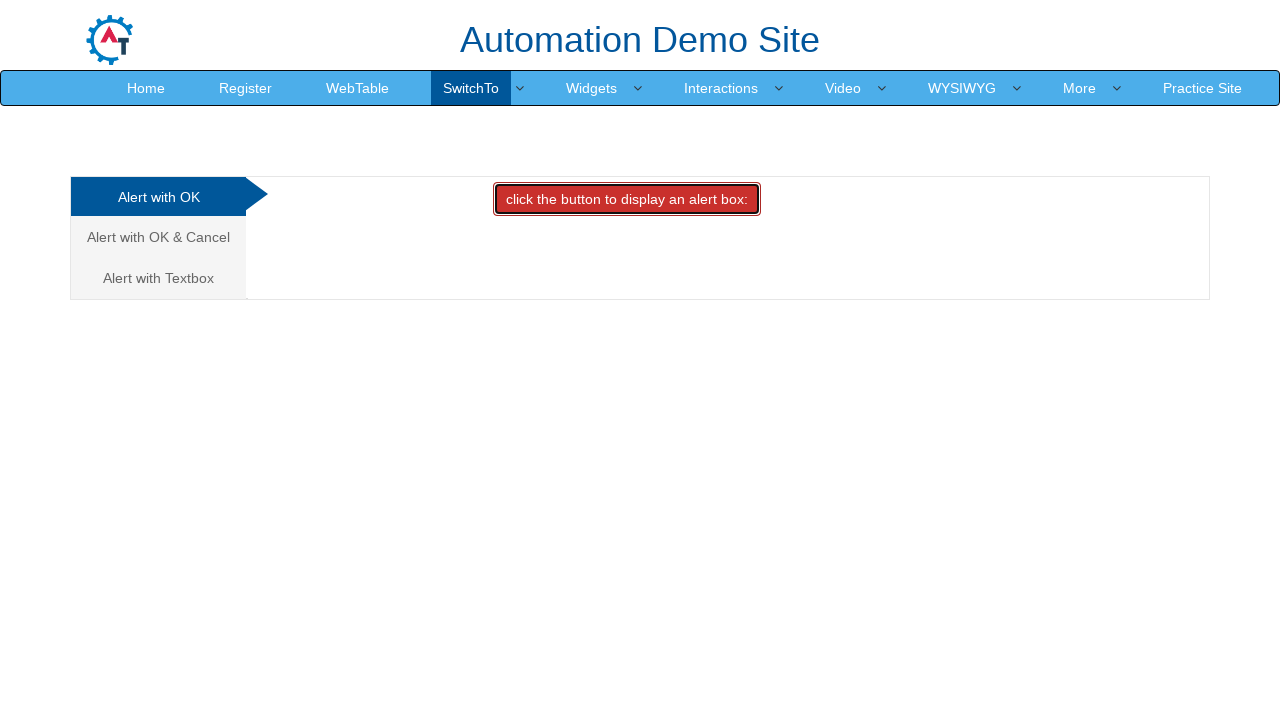

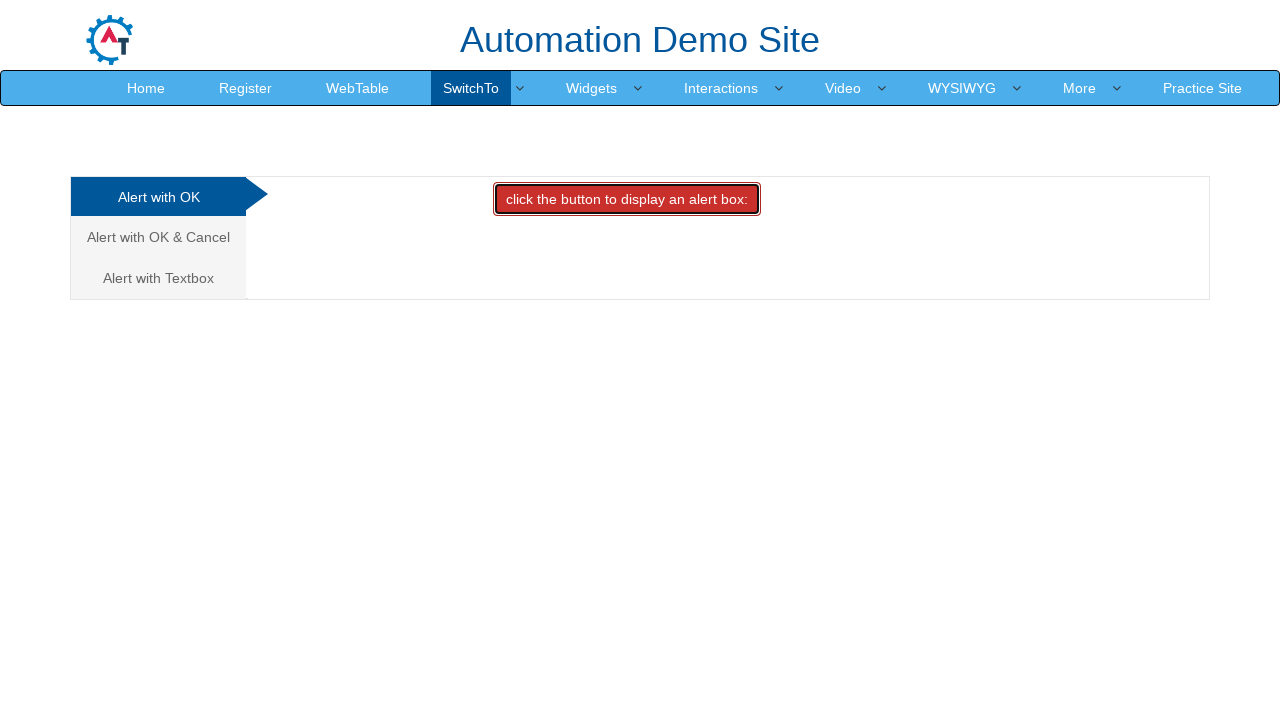